Tests a slow calculator application by setting a delay value, performing an addition (7 + 8), and verifying the result equals 15 after the calculation completes.

Starting URL: https://bonigarcia.dev/selenium-webdriver-java/slow-calculator.html

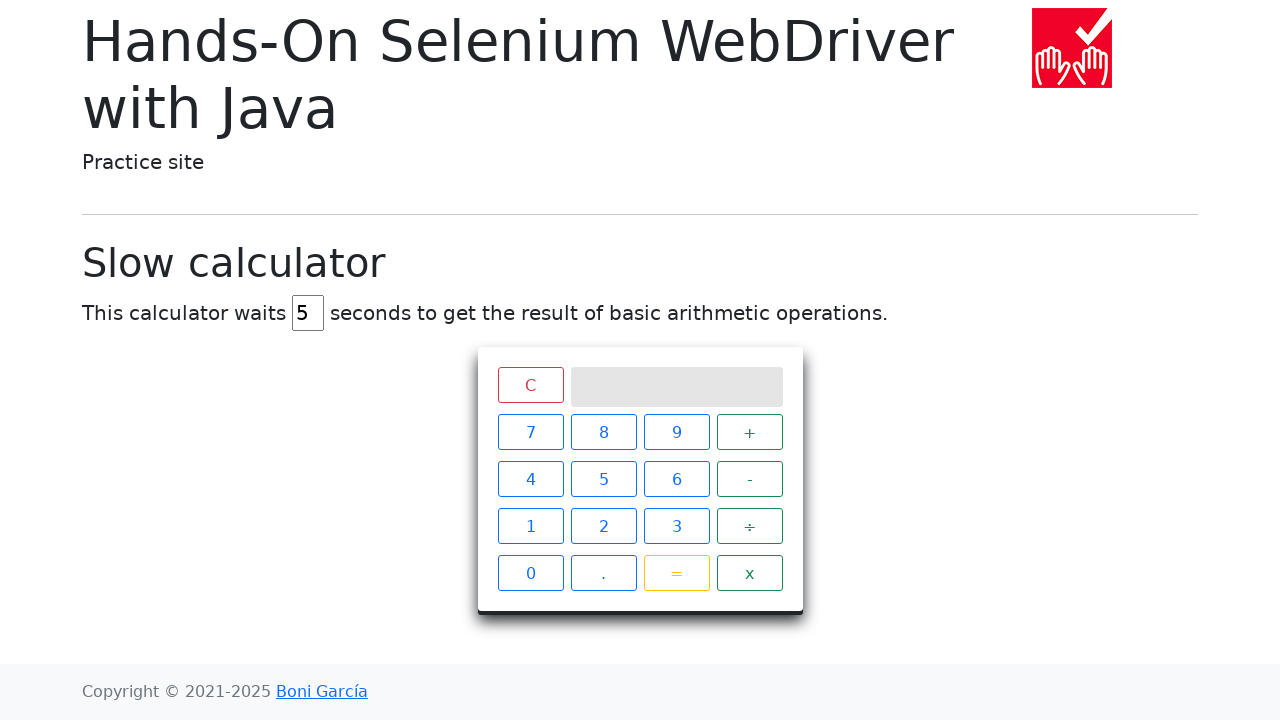

Cleared the delay input field on #delay
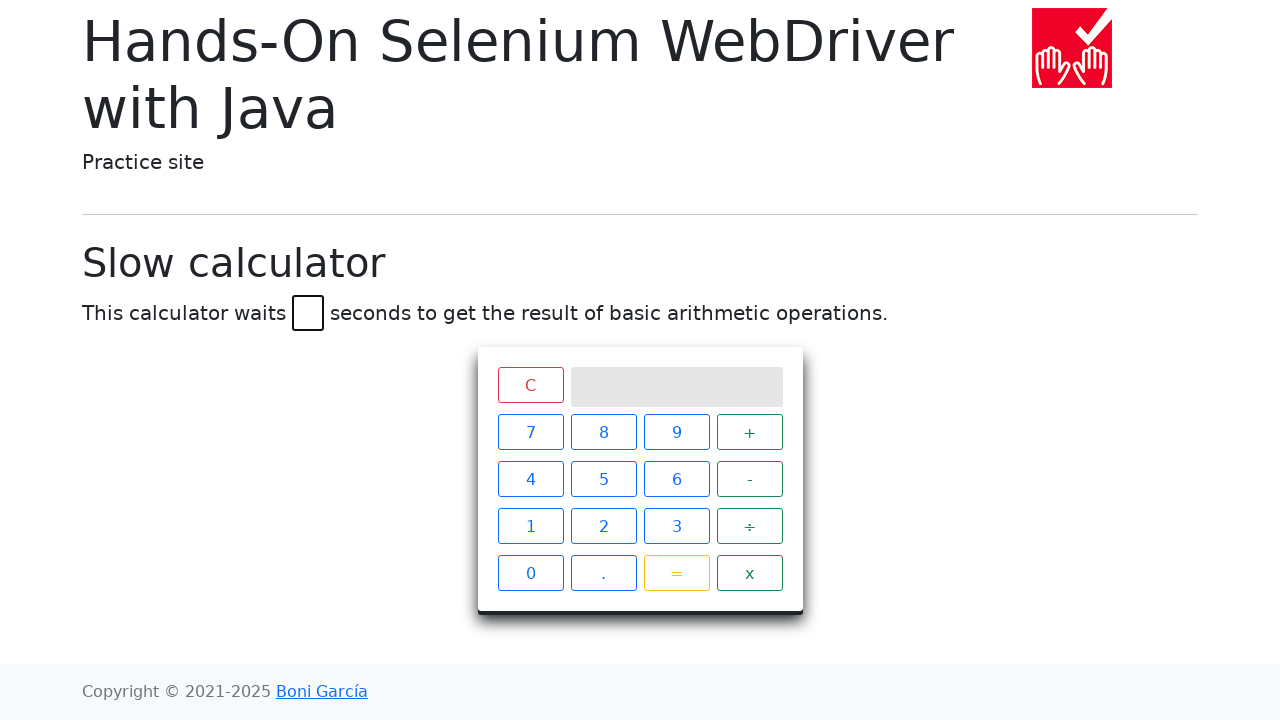

Set delay value to 45 milliseconds on #delay
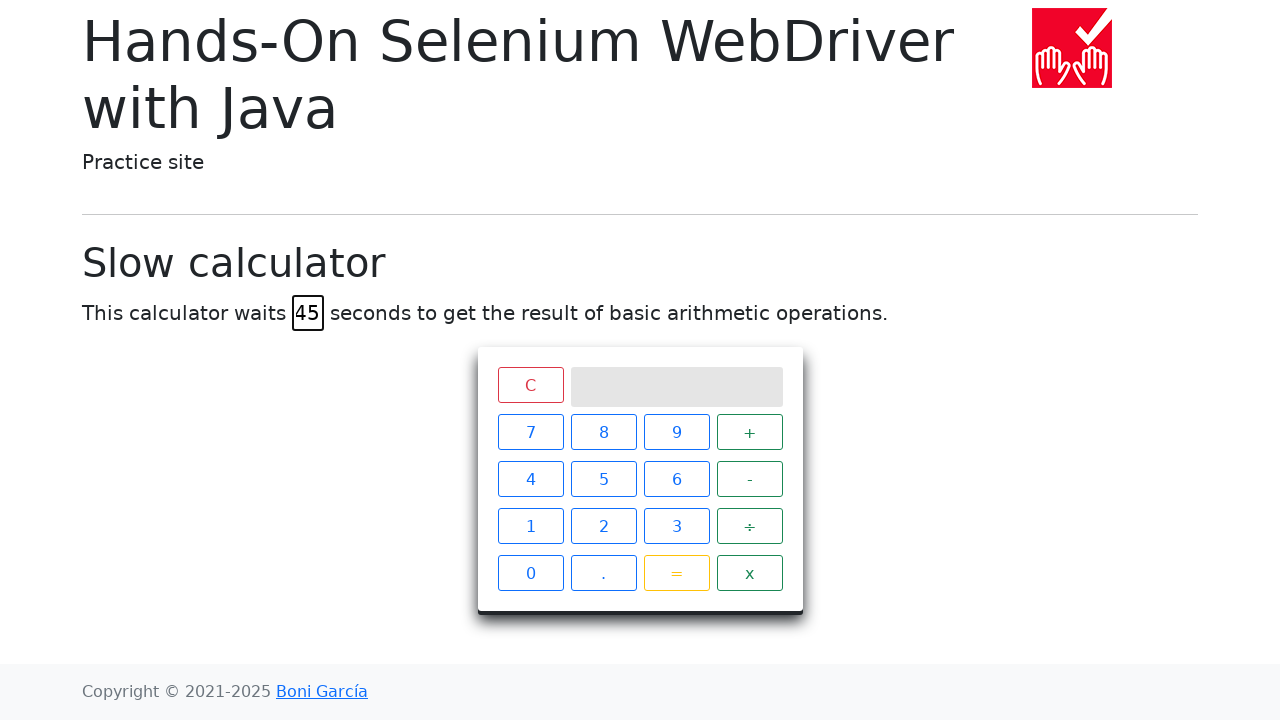

Clicked button '7' at (530, 432) on xpath=//*[@class='keys']/span[1]
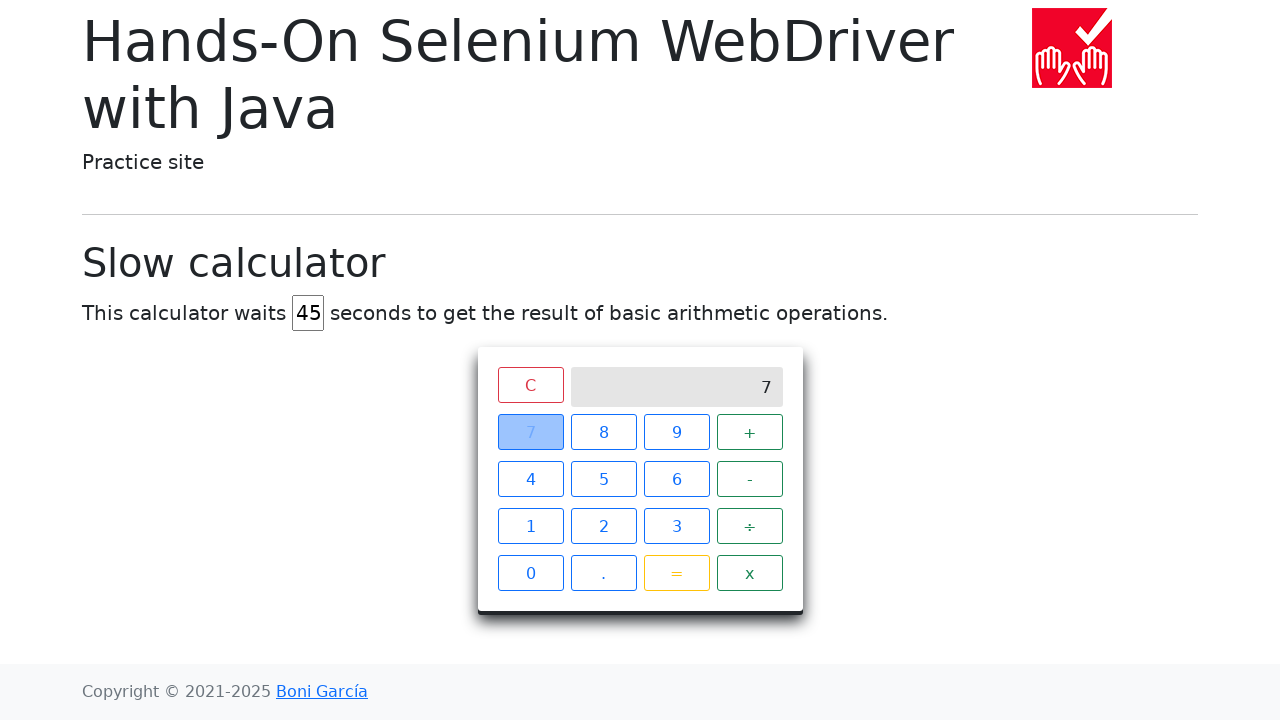

Clicked button '+' at (750, 432) on xpath=//*[@class='keys']/span[4]
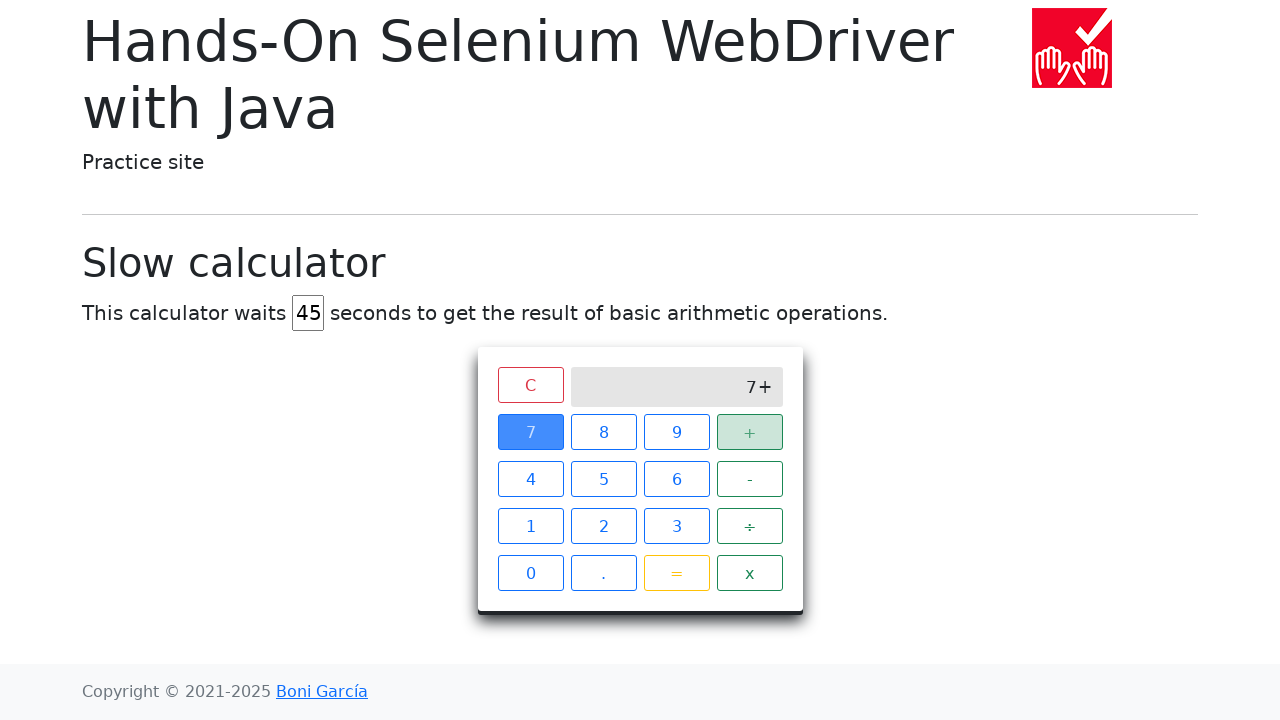

Clicked button '8' at (604, 432) on xpath=//*[@class='keys']/span[2]
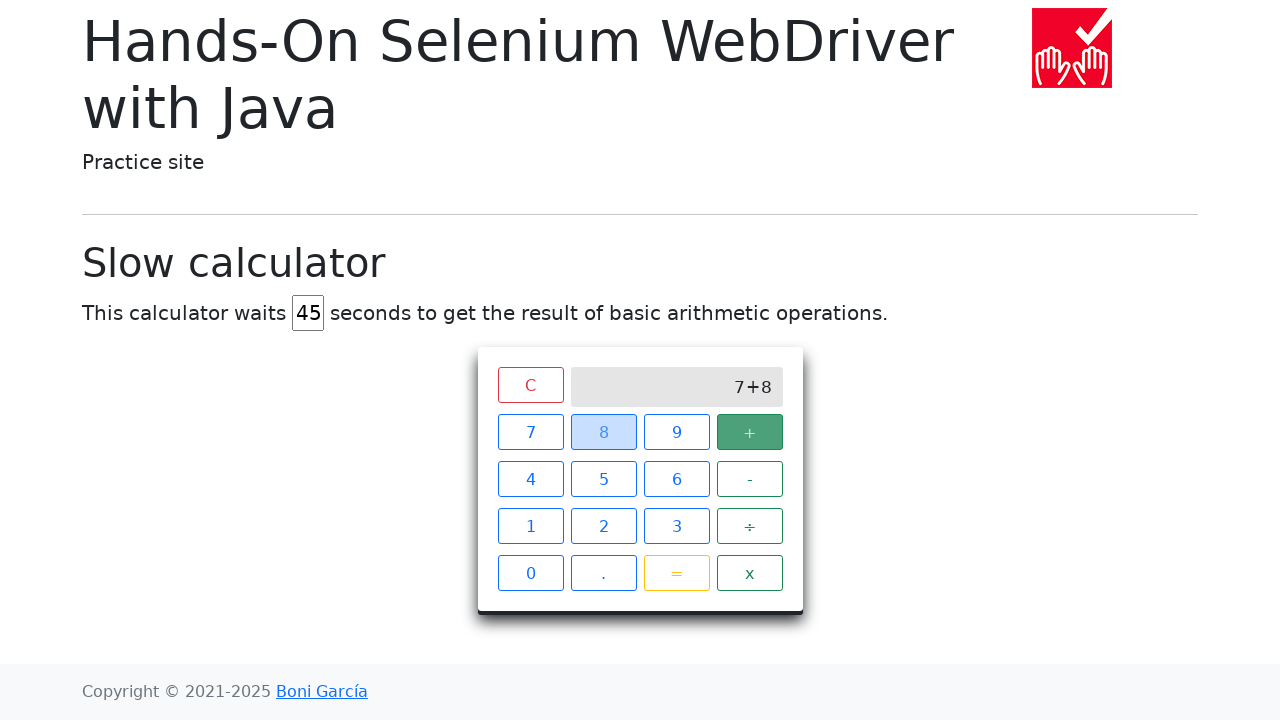

Clicked button '=' at (676, 573) on xpath=//*[@class='keys']/span[15]
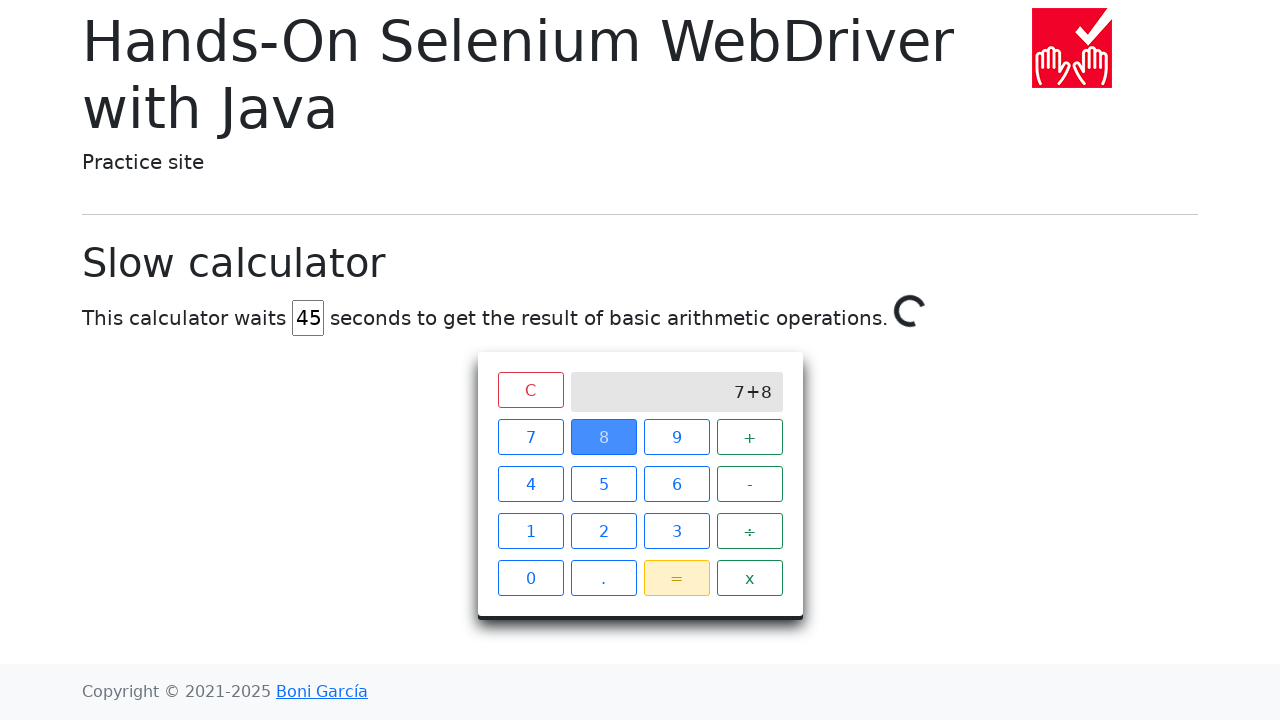

Waited for calculator result to display '15'
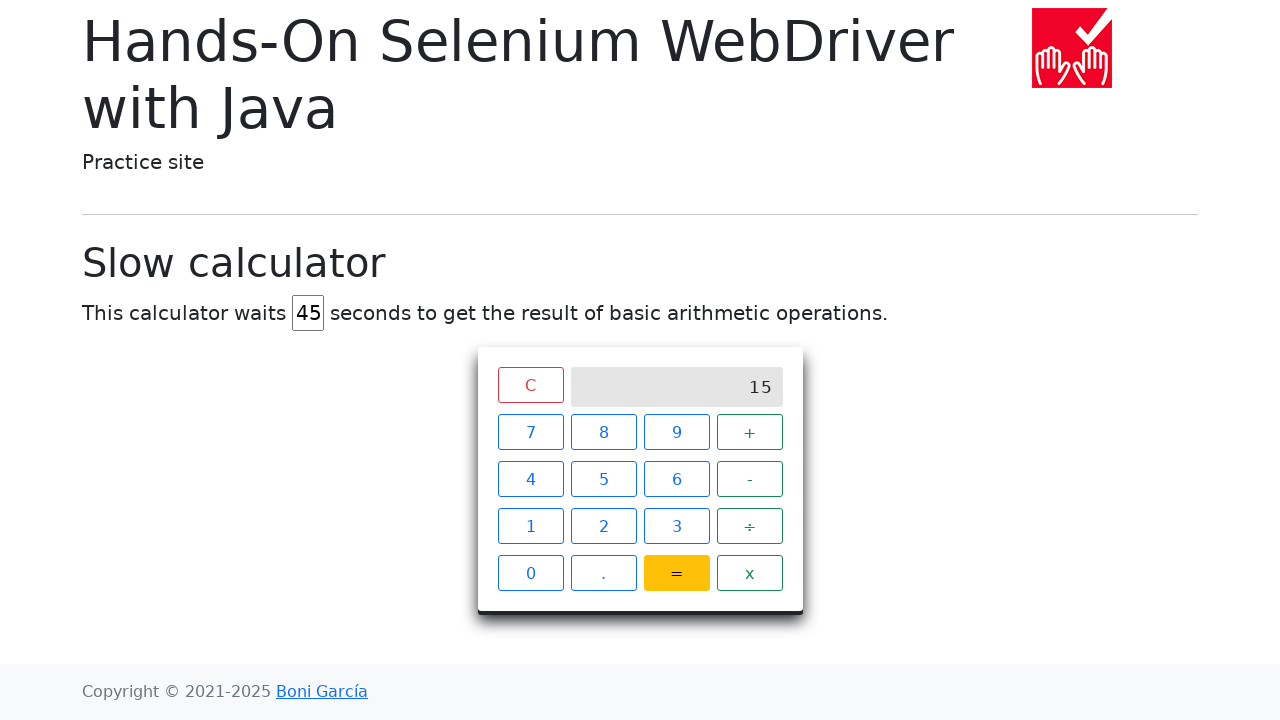

Retrieved calculator result from screen
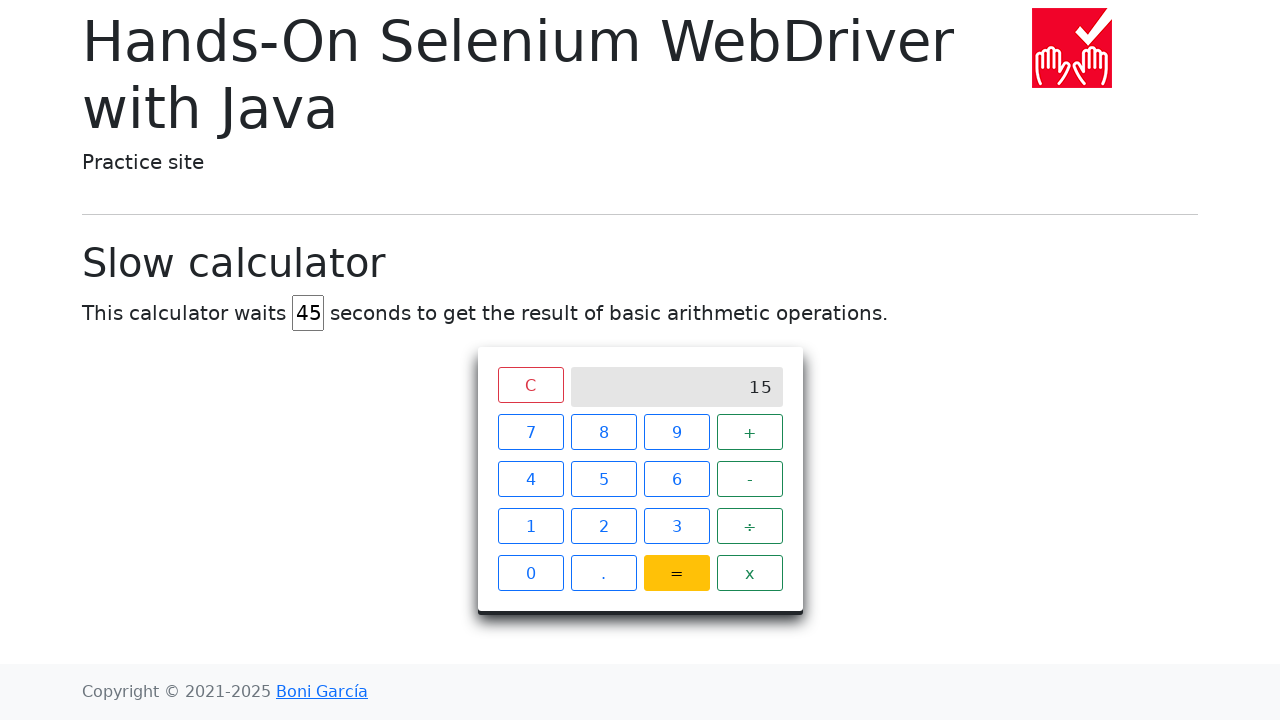

Verified that calculation result equals '15'
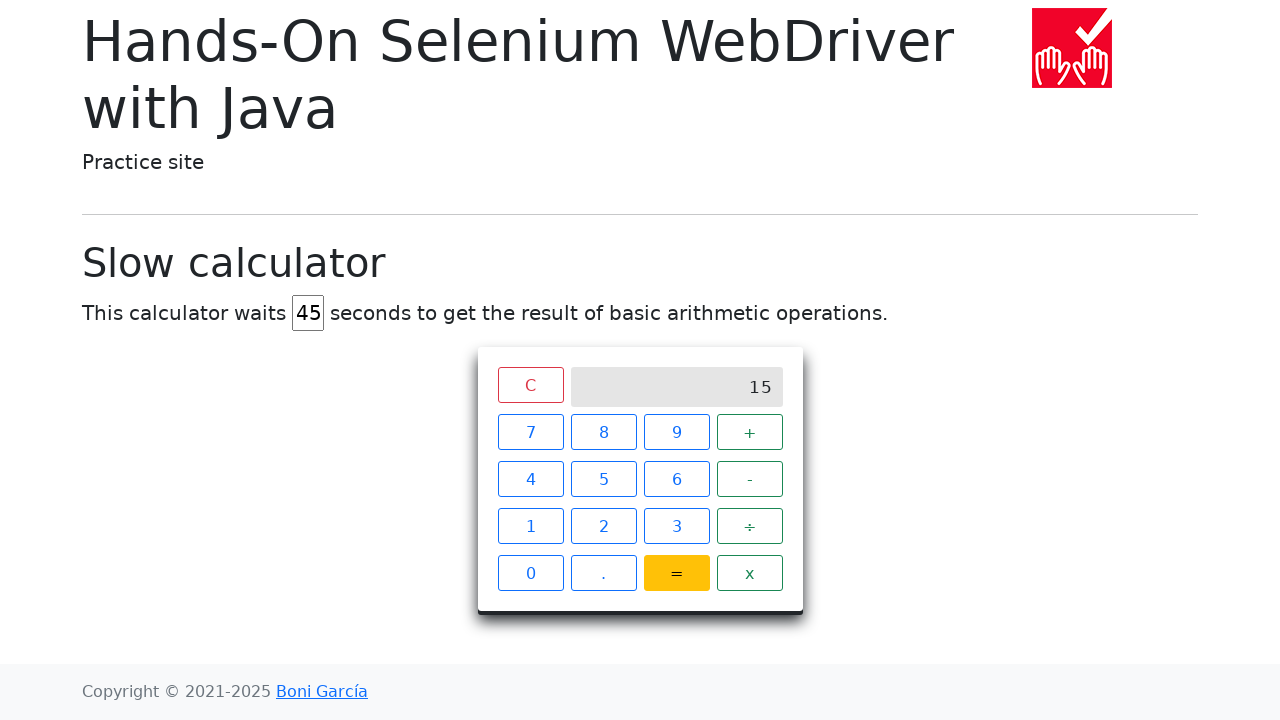

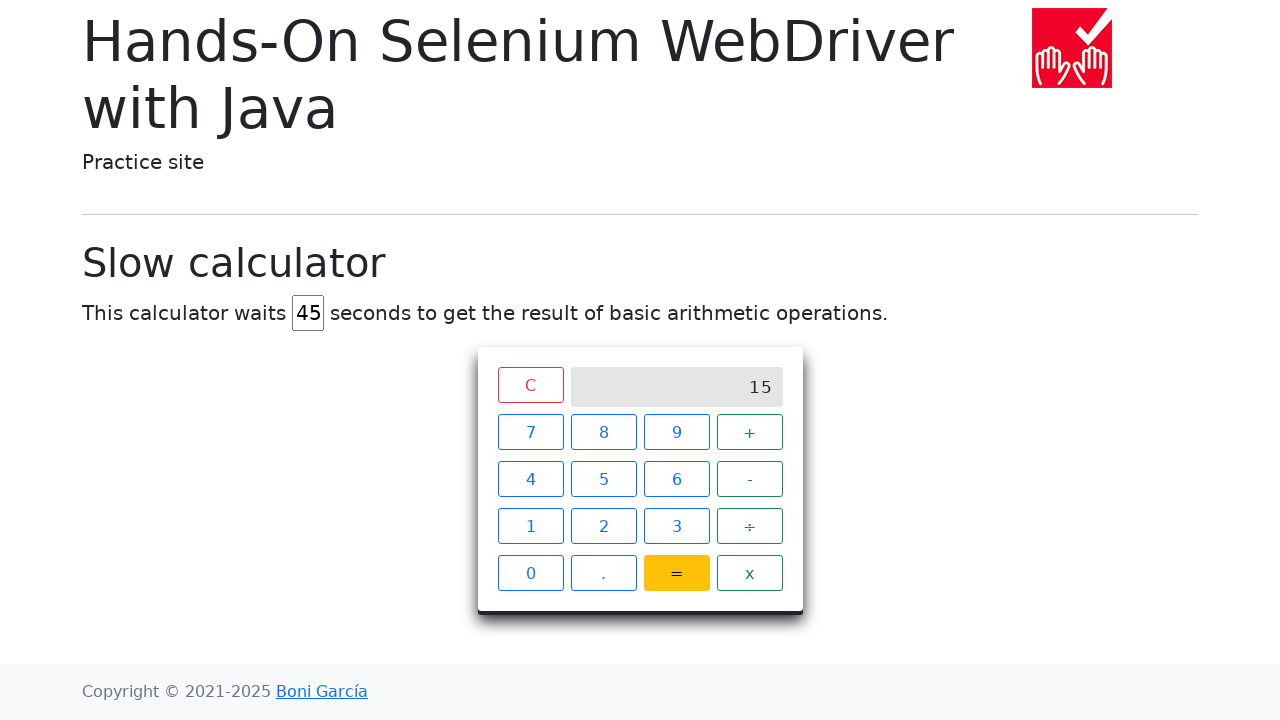